Tests date range picker with month dropdown selection and date selection

Starting URL: https://jqueryui.com/datepicker/#date-range

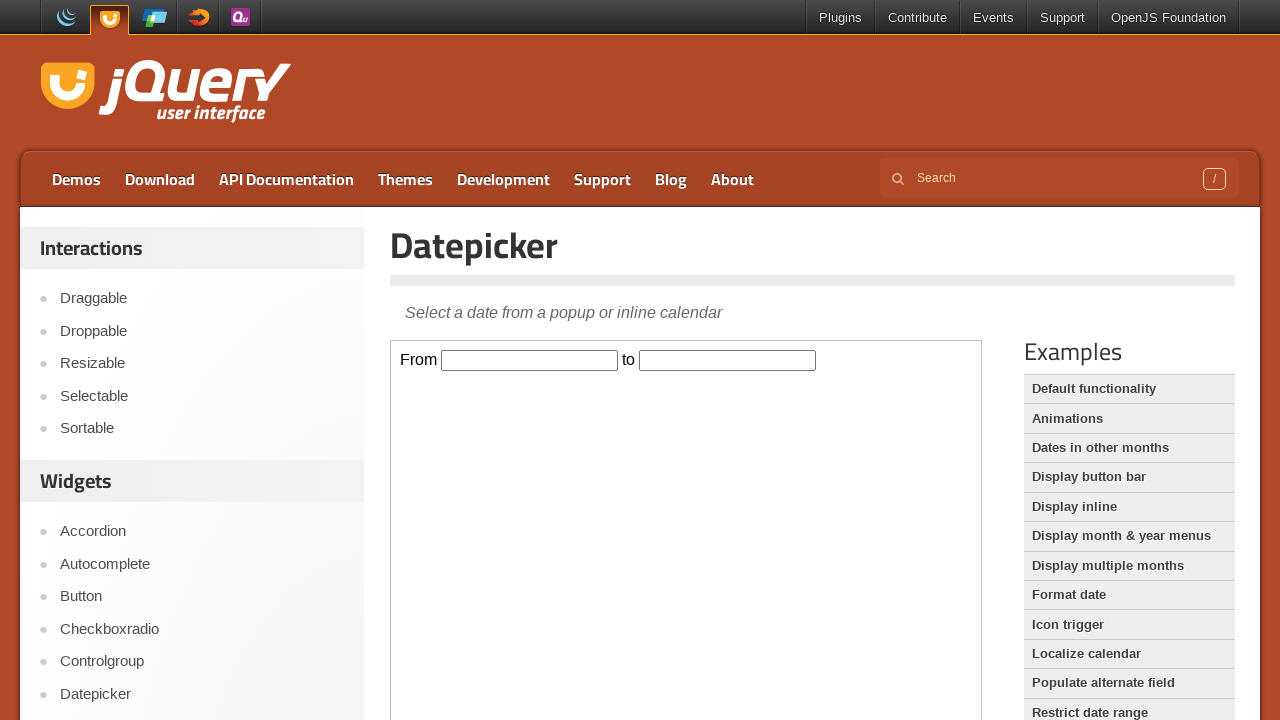

Located iframe containing date range picker
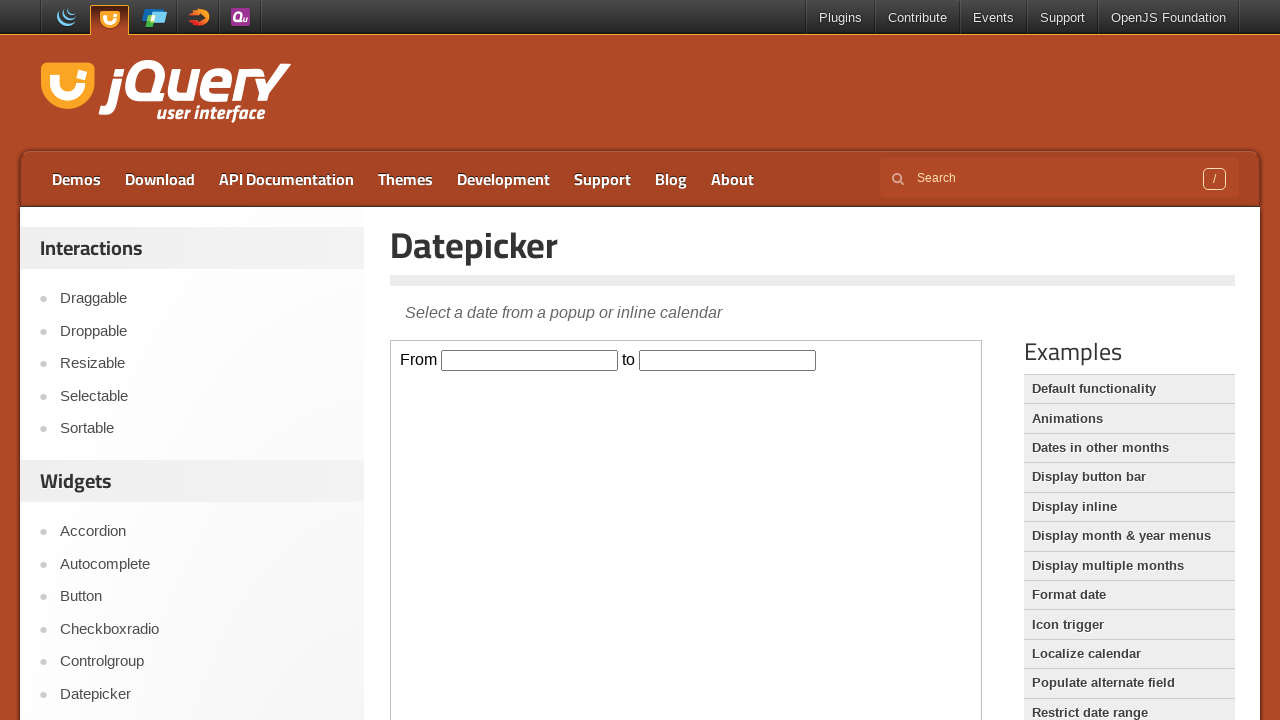

Clicked 'from' date field to open date picker at (530, 360) on iframe >> nth=0 >> internal:control=enter-frame >> #from
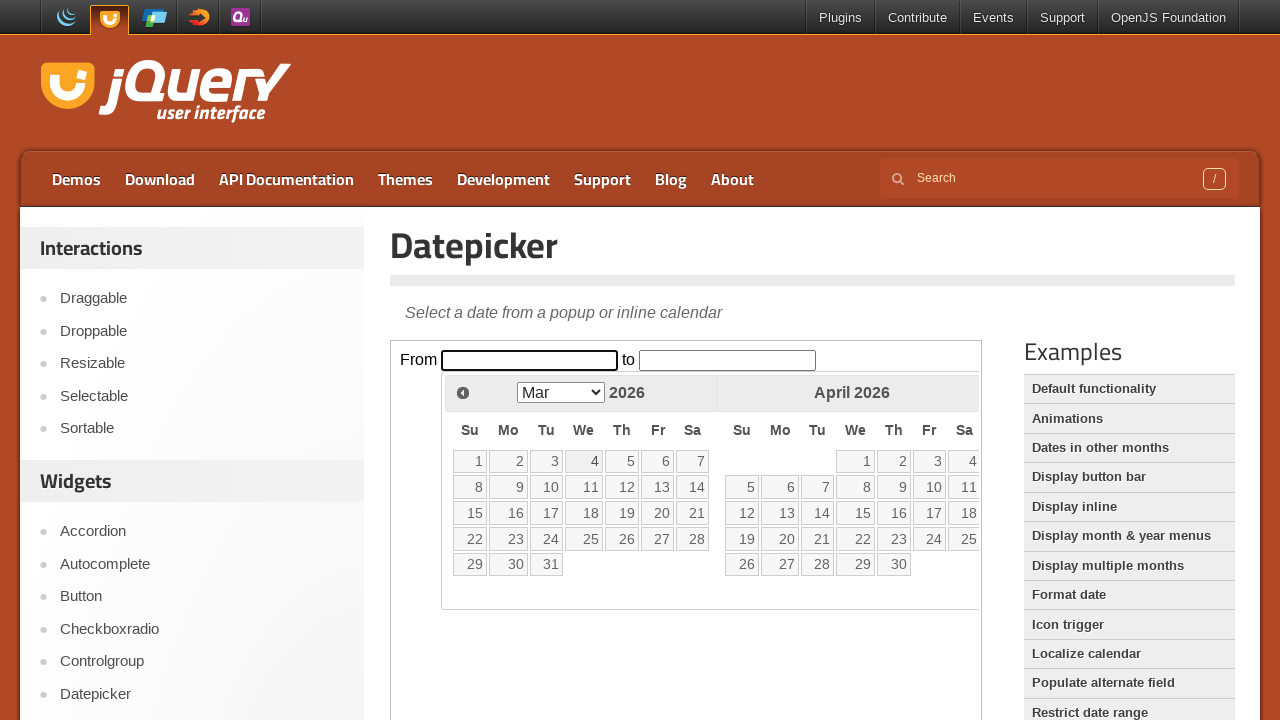

Selected July from month dropdown on iframe >> nth=0 >> internal:control=enter-frame >> select.ui-datepicker-month
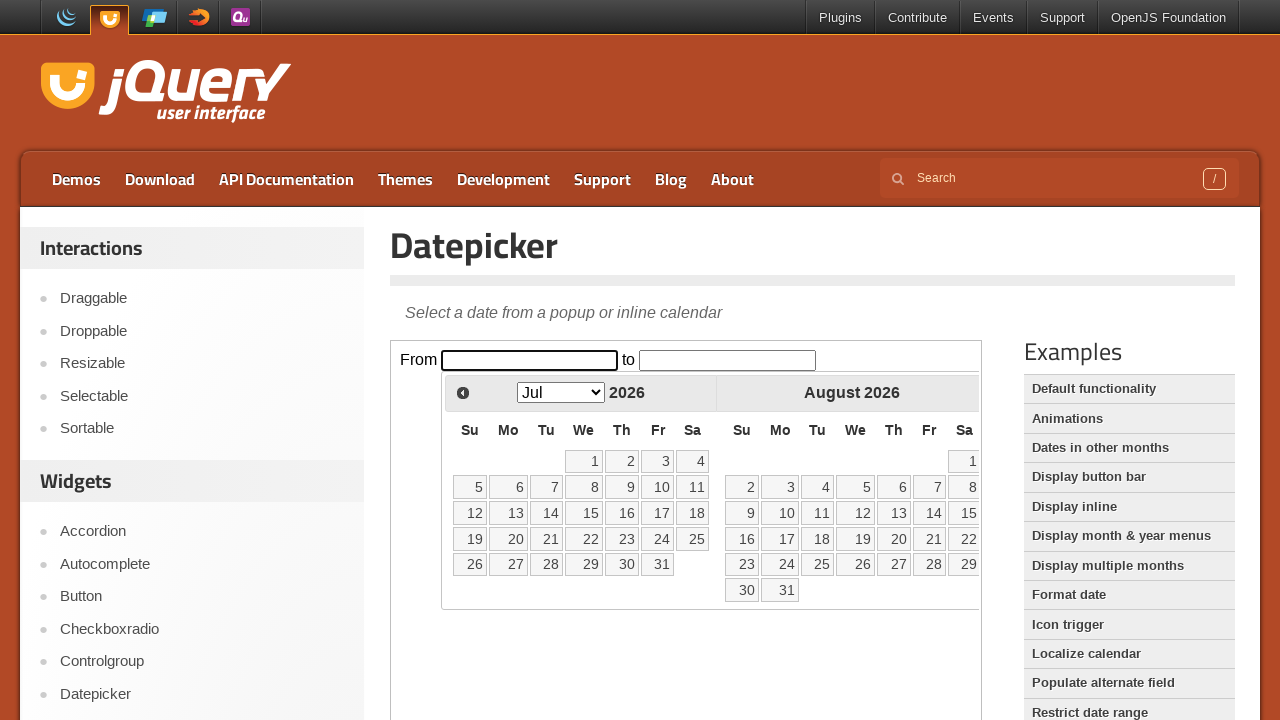

Clicked date 14 to select it in the calendar at (546, 513) on iframe >> nth=0 >> internal:control=enter-frame >> a:has-text('14') >> nth=0
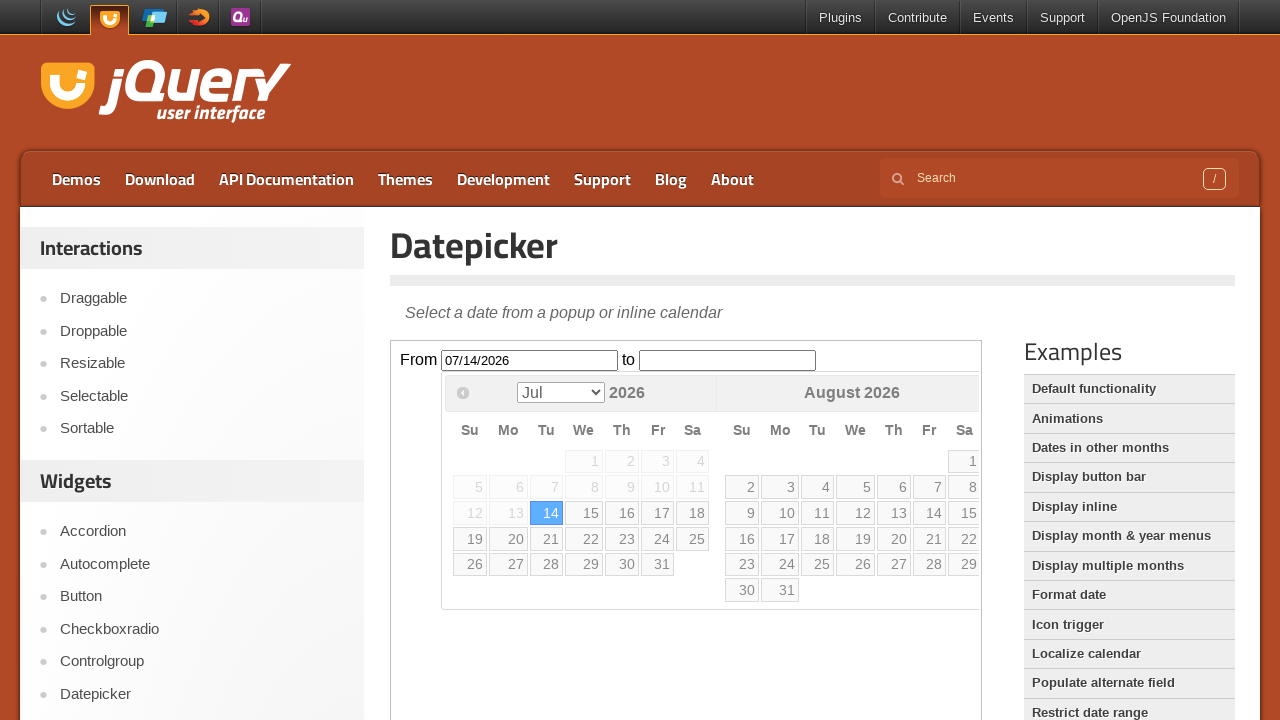

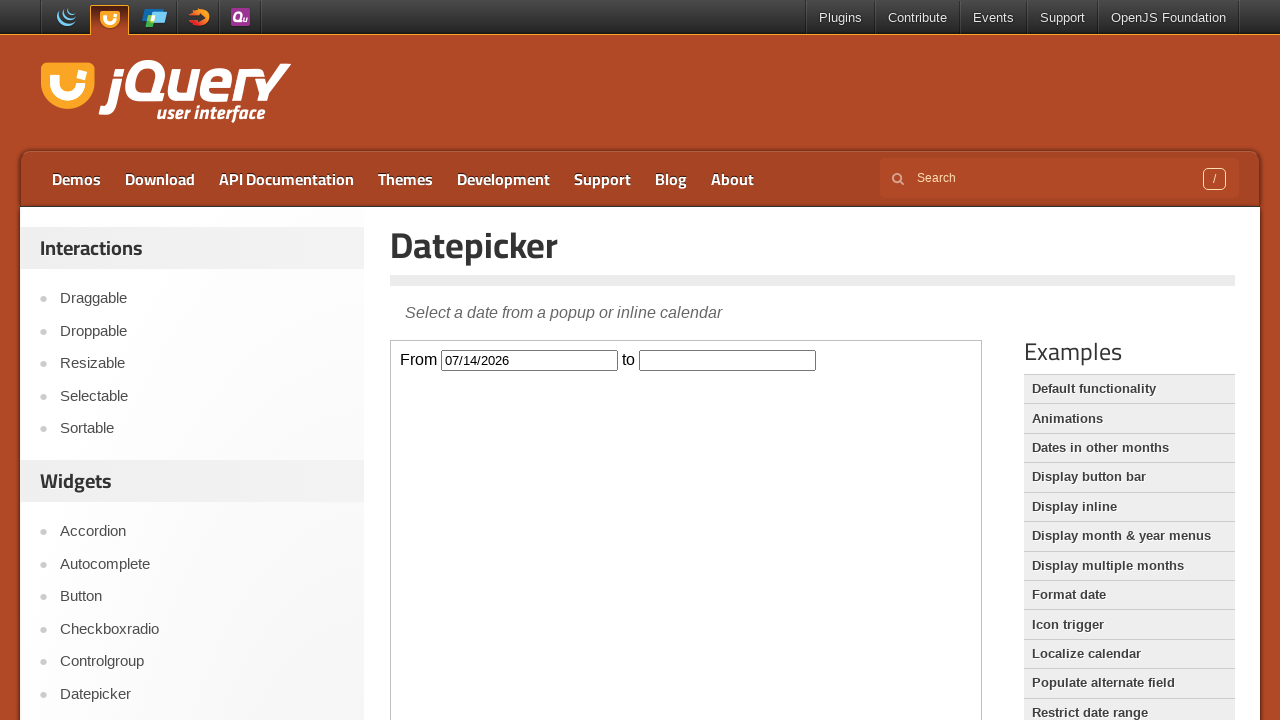